Navigates to nowsecure.nl security testing page and waits for the page to load

Starting URL: https://nowsecure.nl

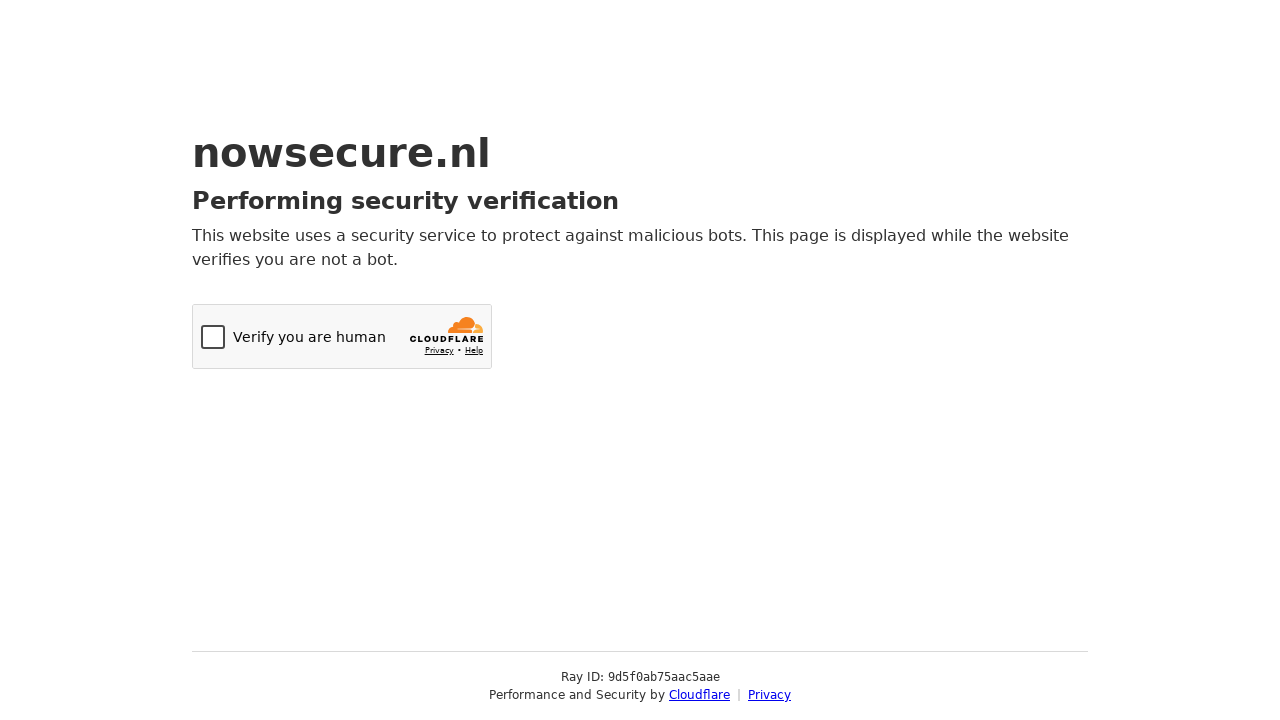

Navigated to https://nowsecure.nl
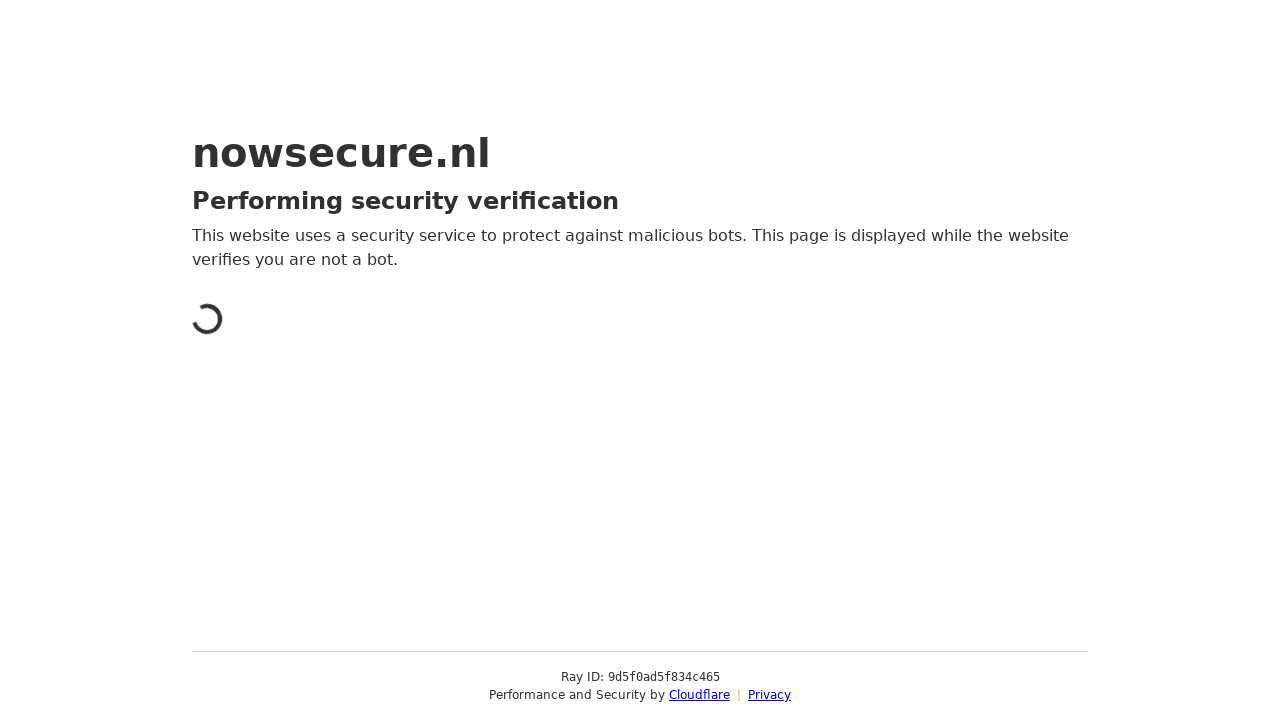

Page loaded with networkidle state
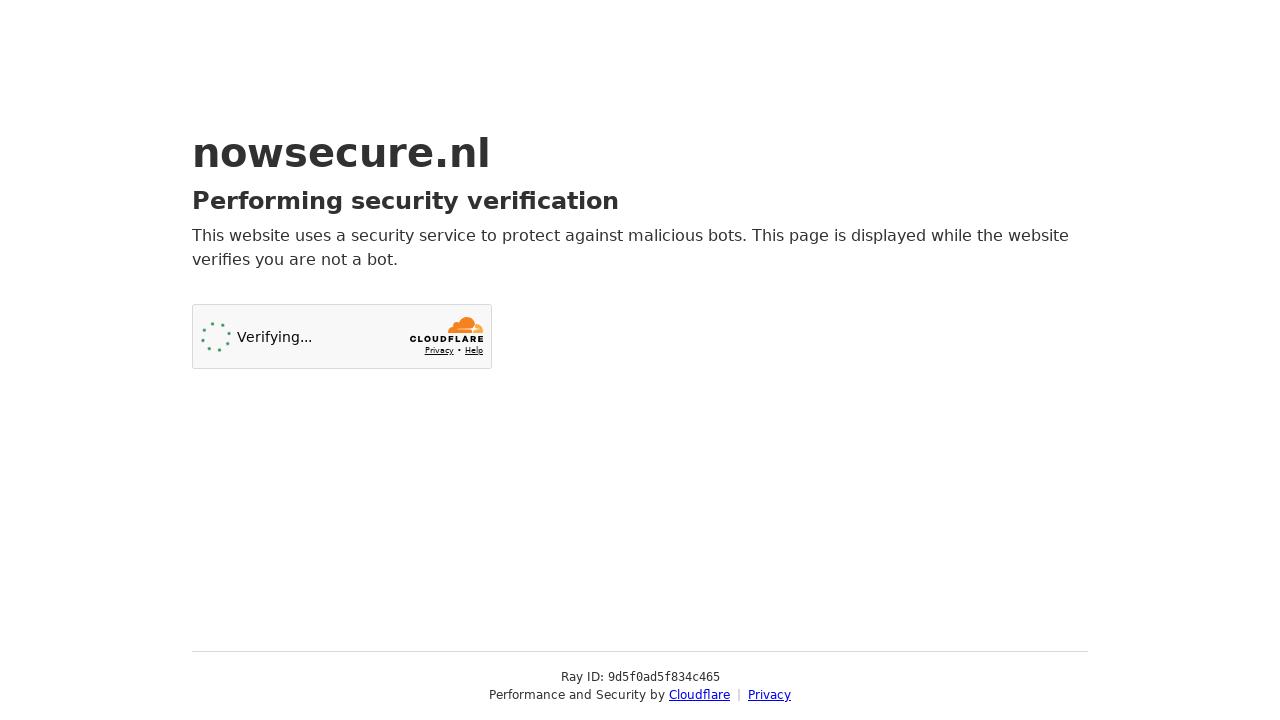

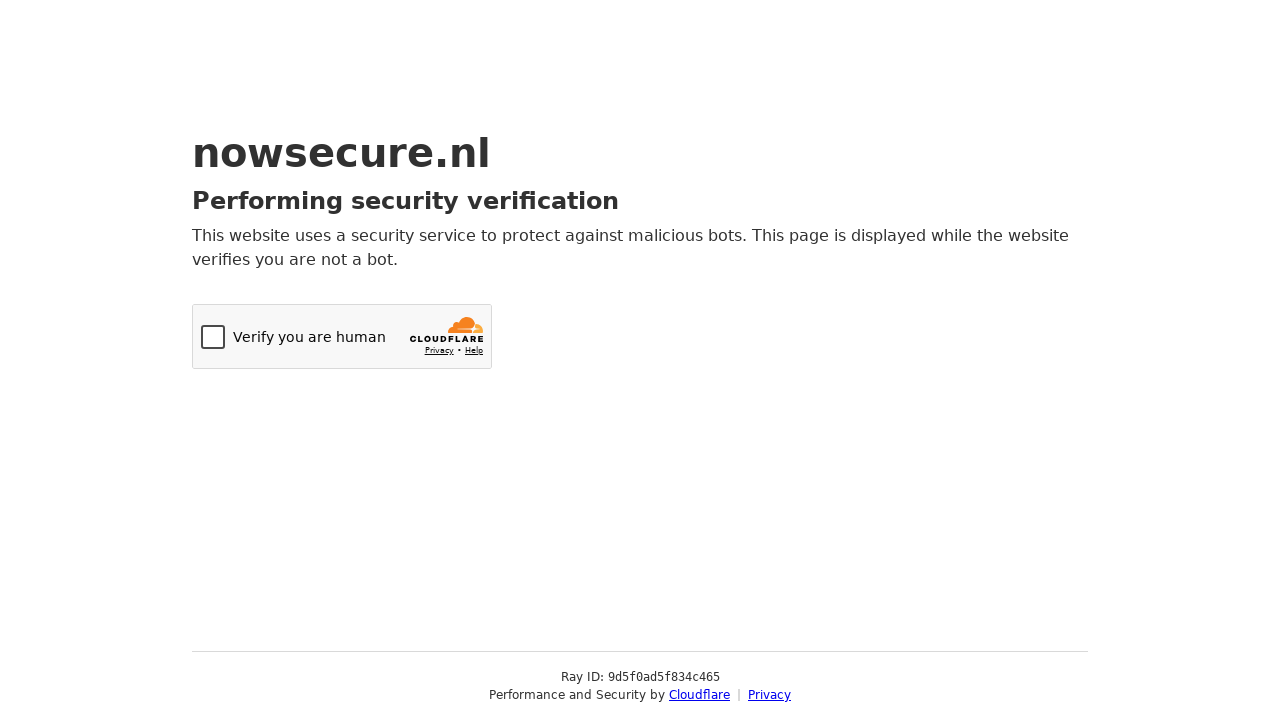